Tests browser window positioning by navigating to YouTube, maximizing the window, then setting a specific window position (800, 900) and retrieving the position.

Starting URL: https://www.youtube.com/

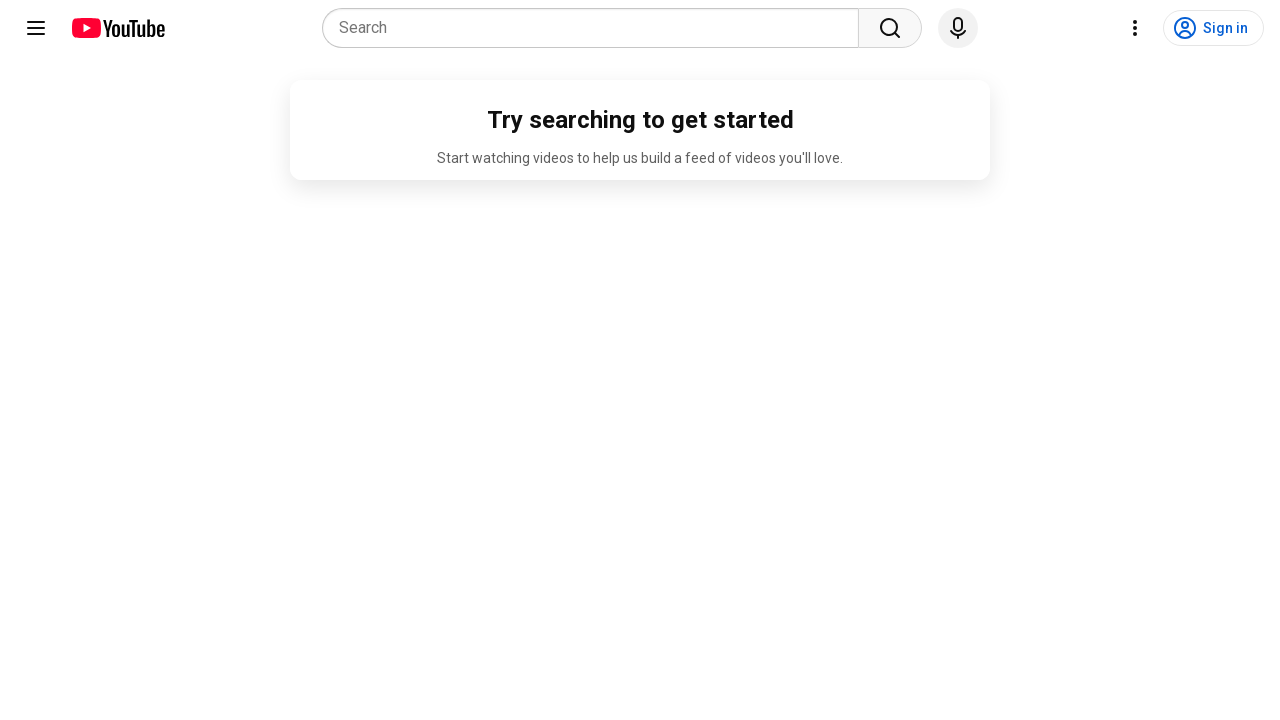

Set viewport size to 1920x1080
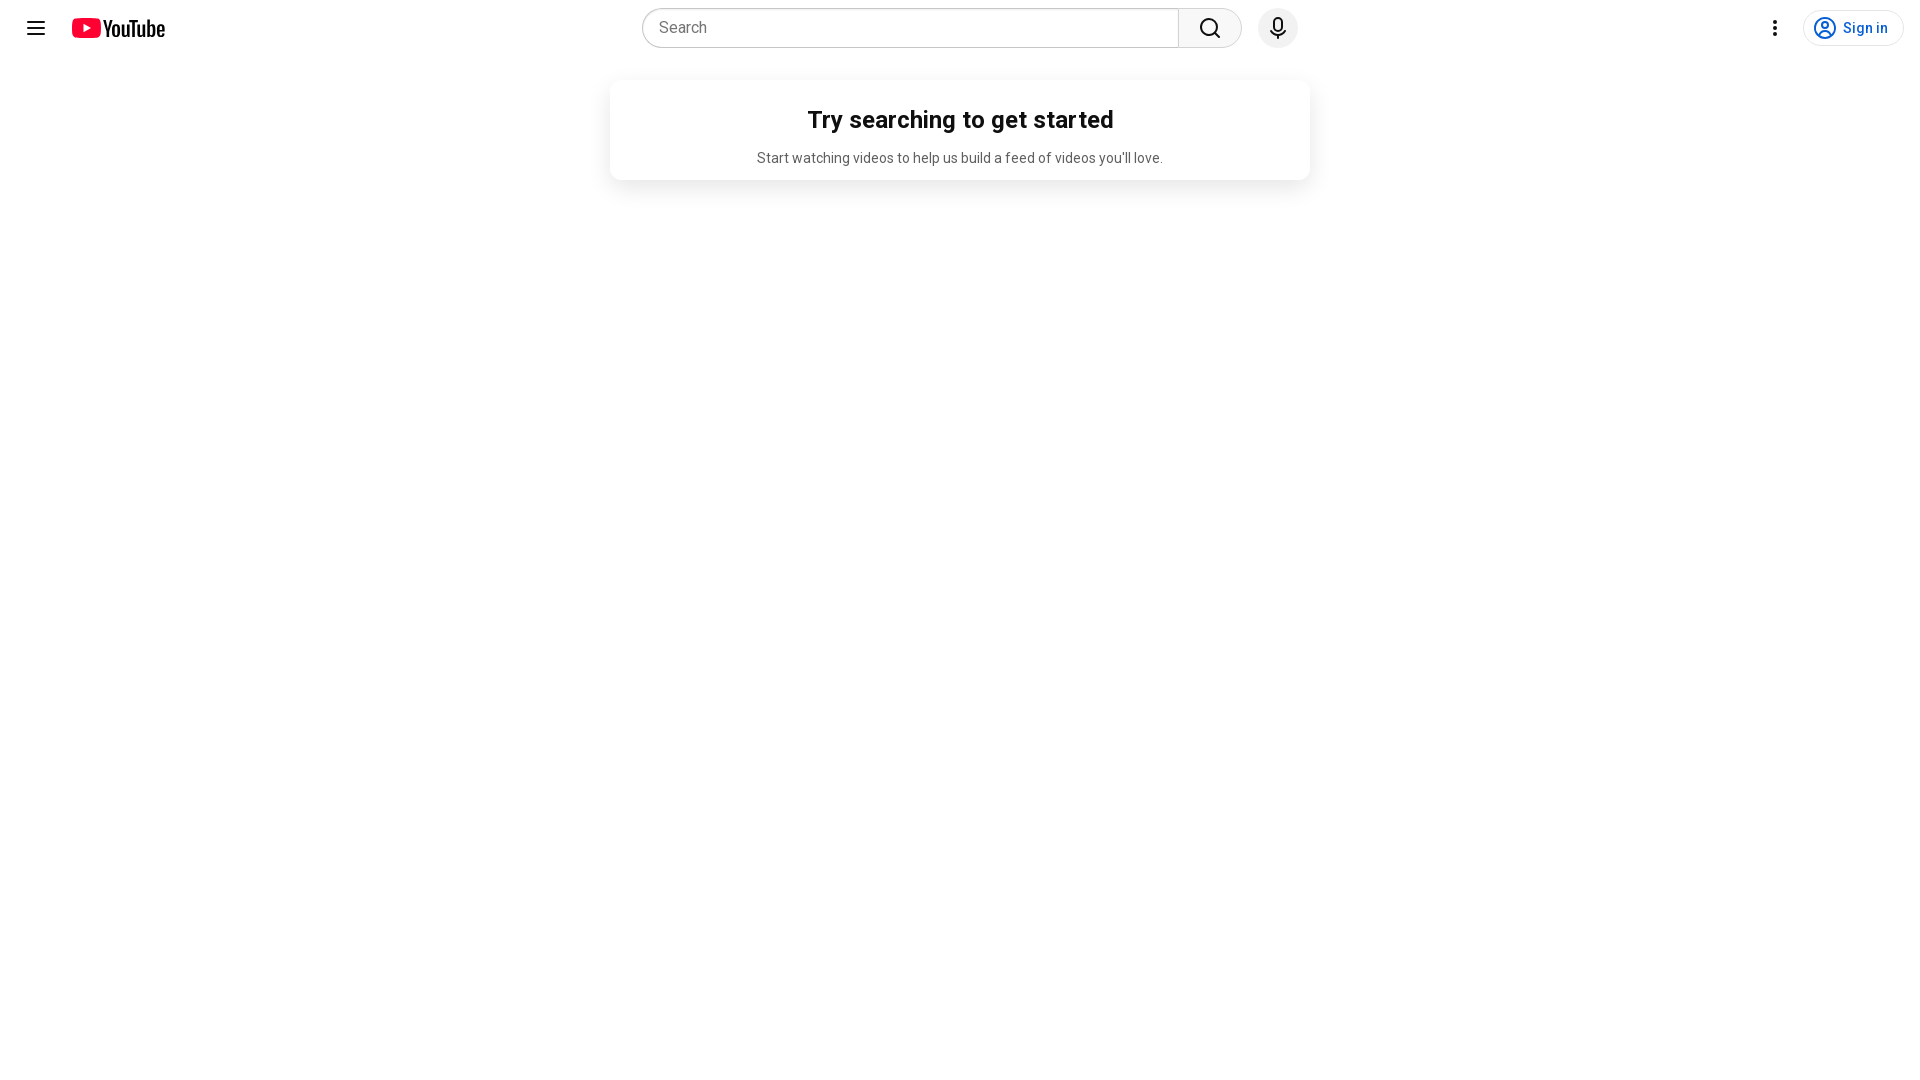

Created CDP session for window control
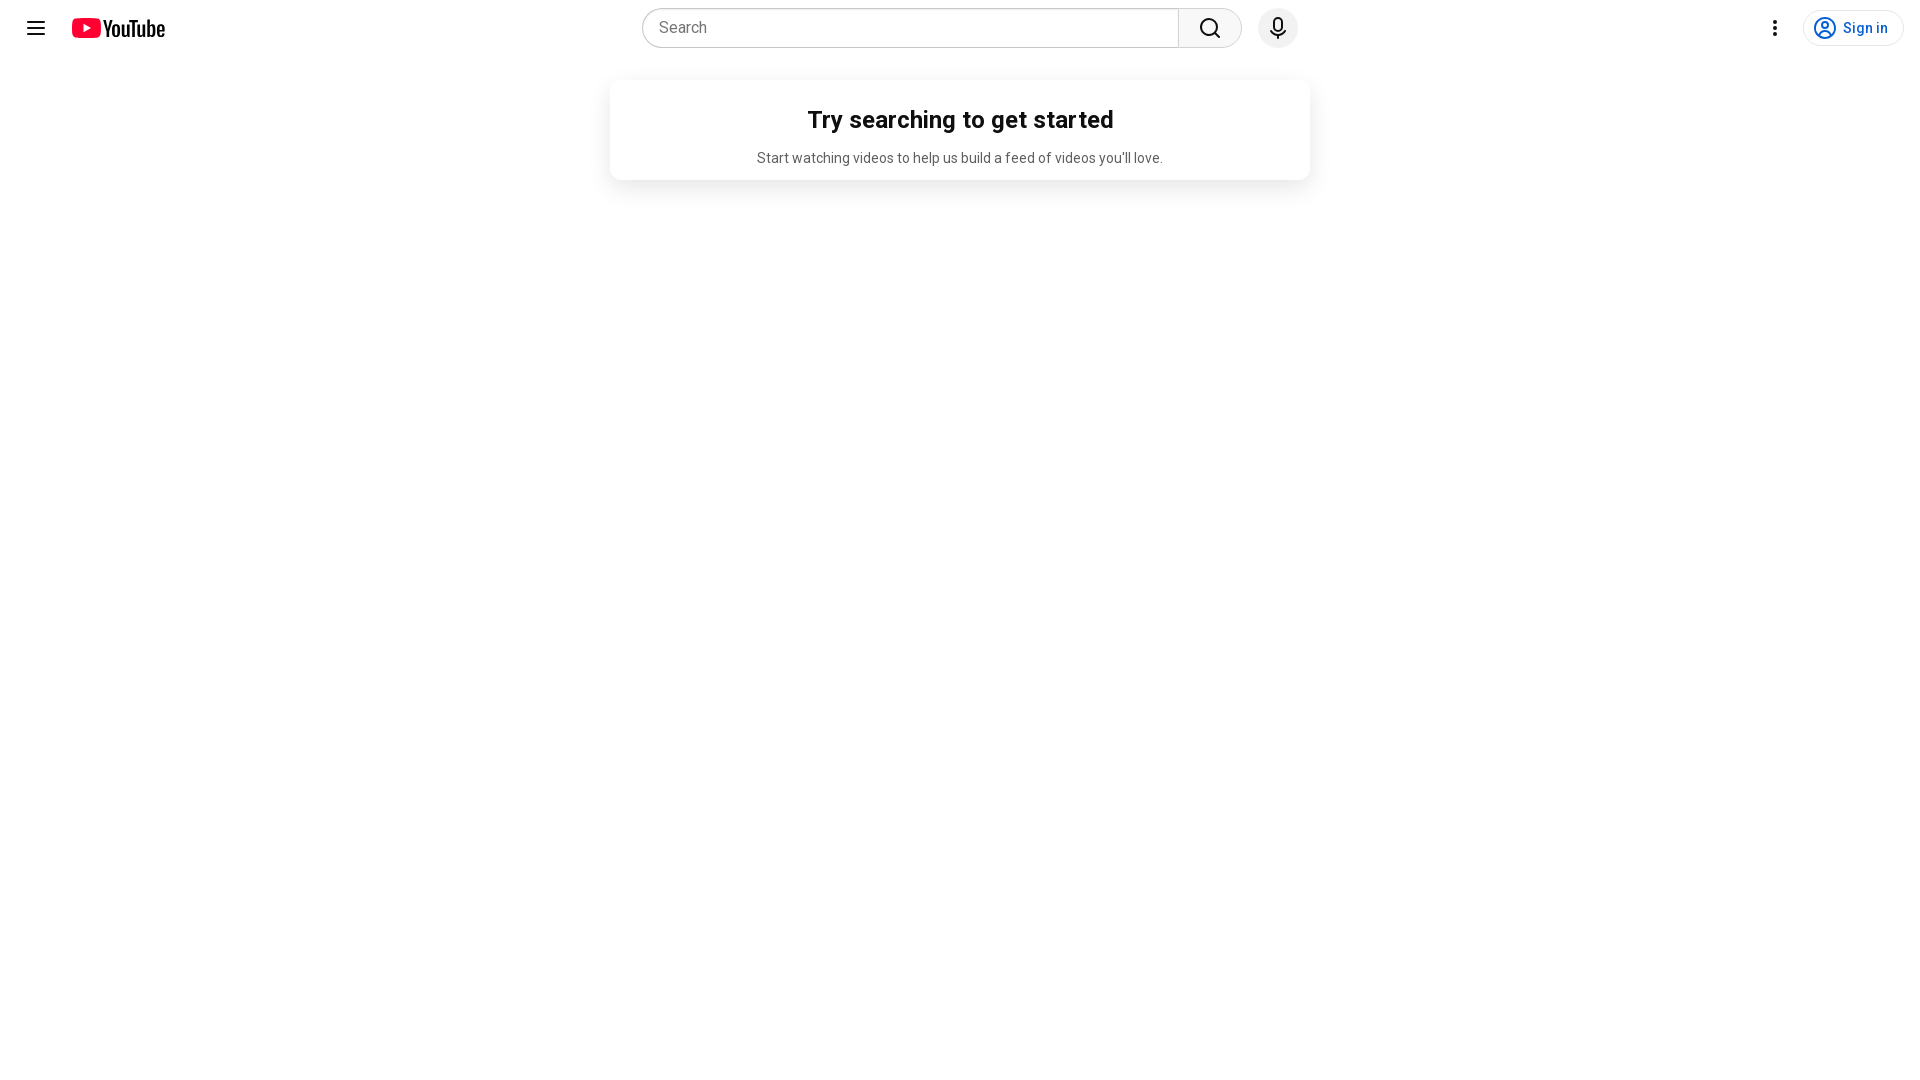

Set window position to coordinates (800, 900)
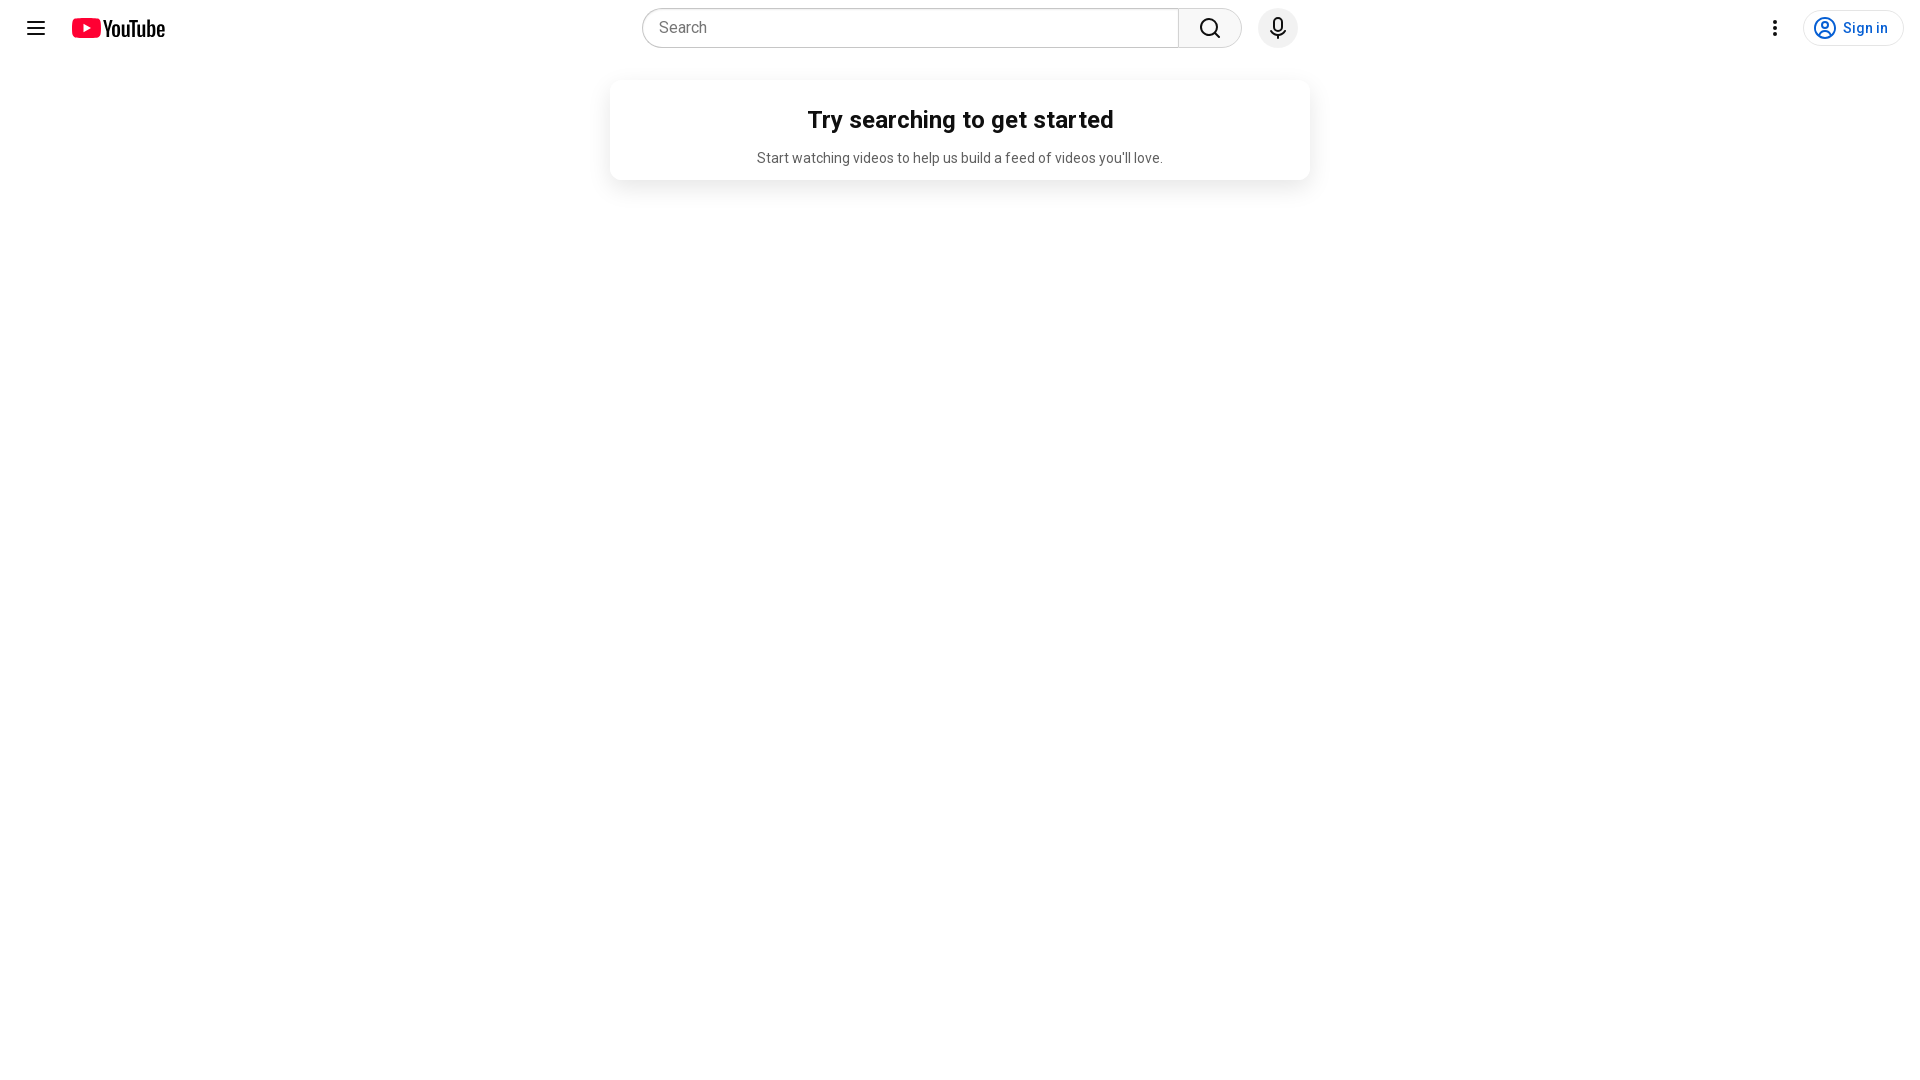

Waited 2 seconds to observe position change
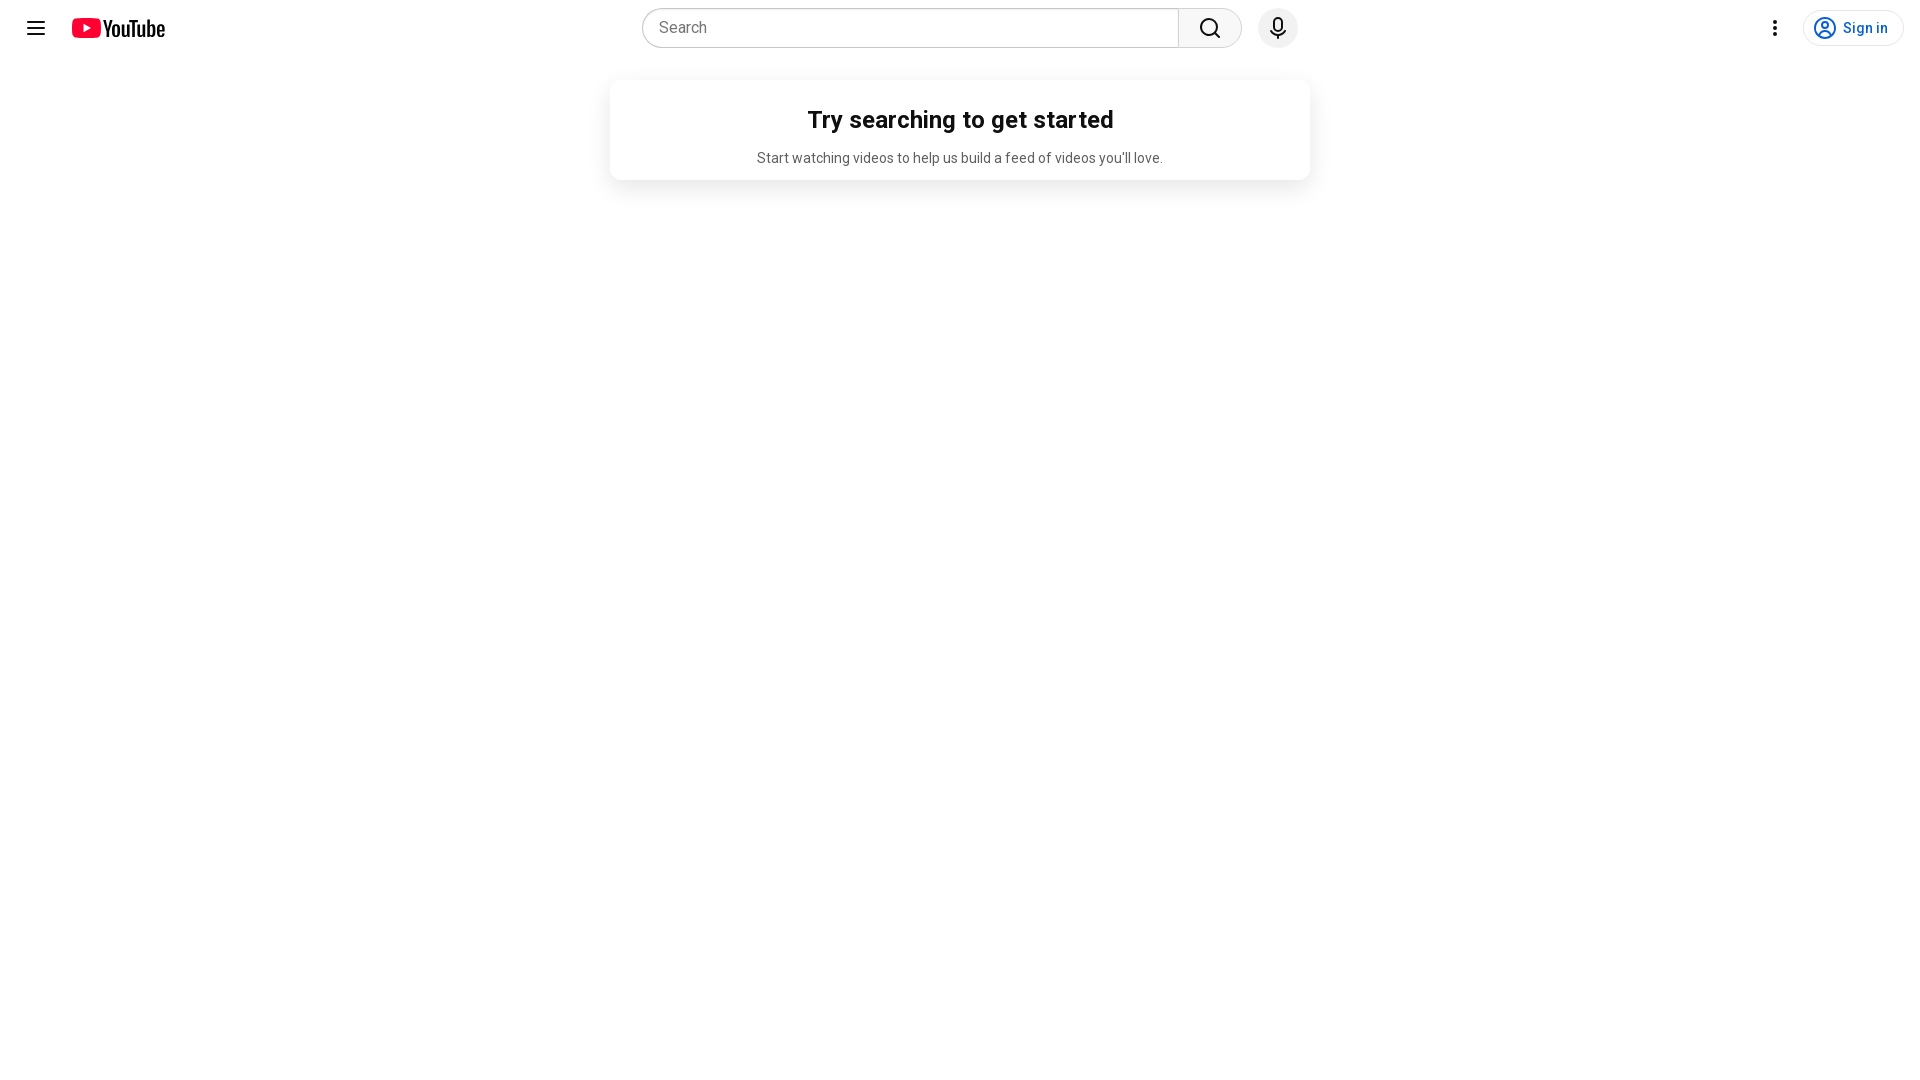

Retrieved window position: x=800, y=900
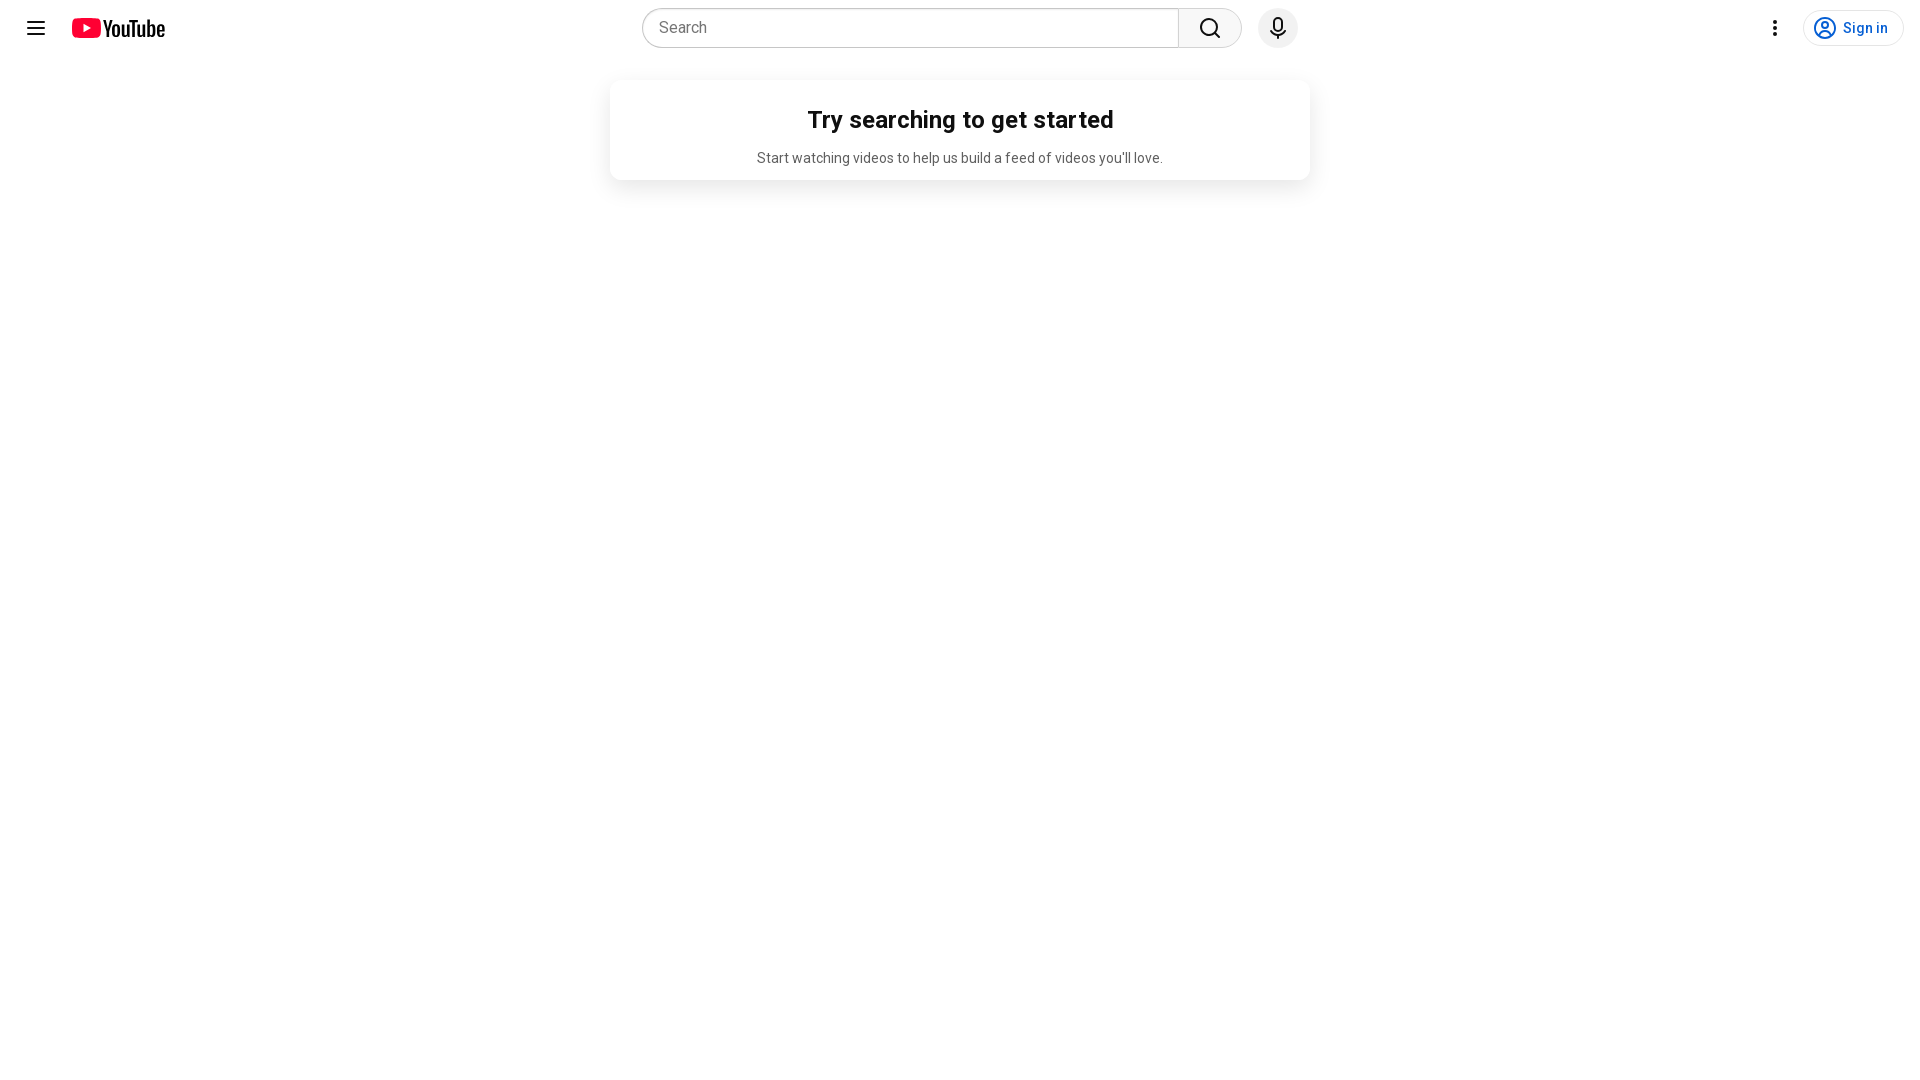

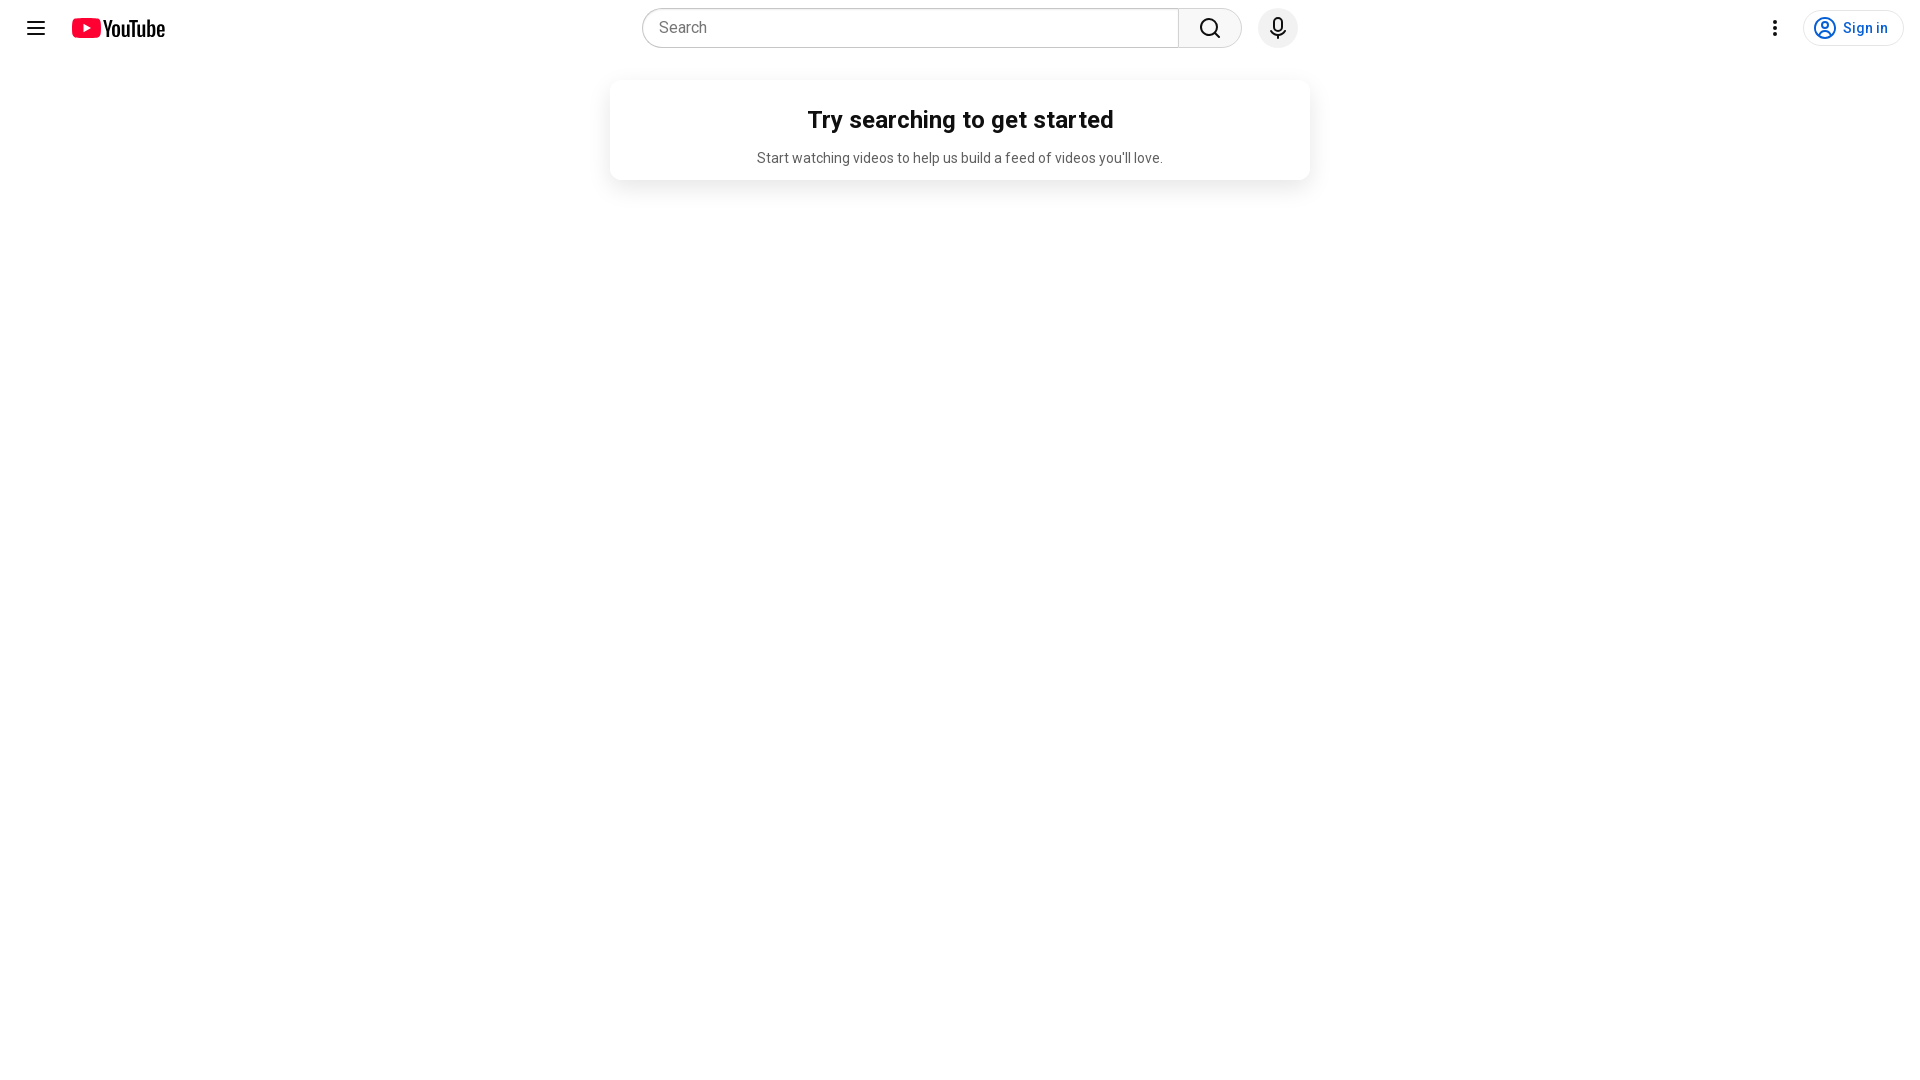